Tests dynamic dropdown autocomplete functionality by typing partial text and selecting a matching option from the suggestions

Starting URL: https://rahulshettyacademy.com/dropdownsPractise/

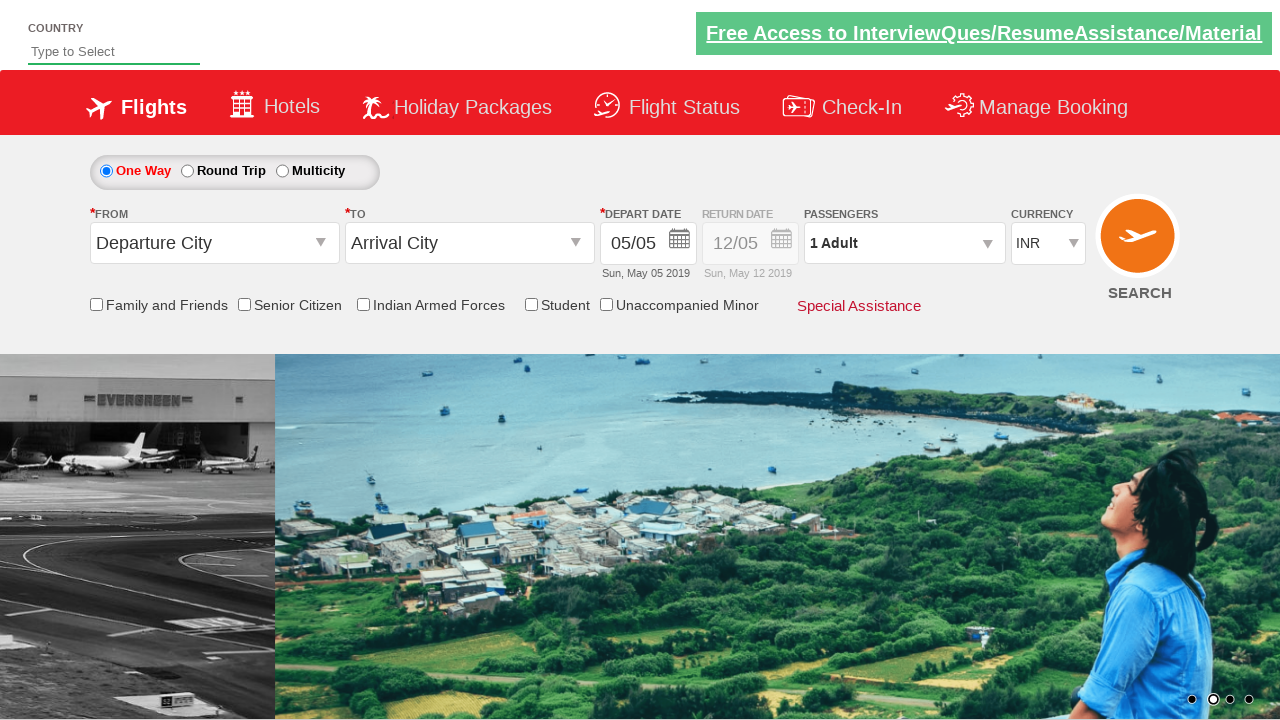

Typed 'Ind' in the autosuggest field to trigger dynamic dropdown on #autosuggest
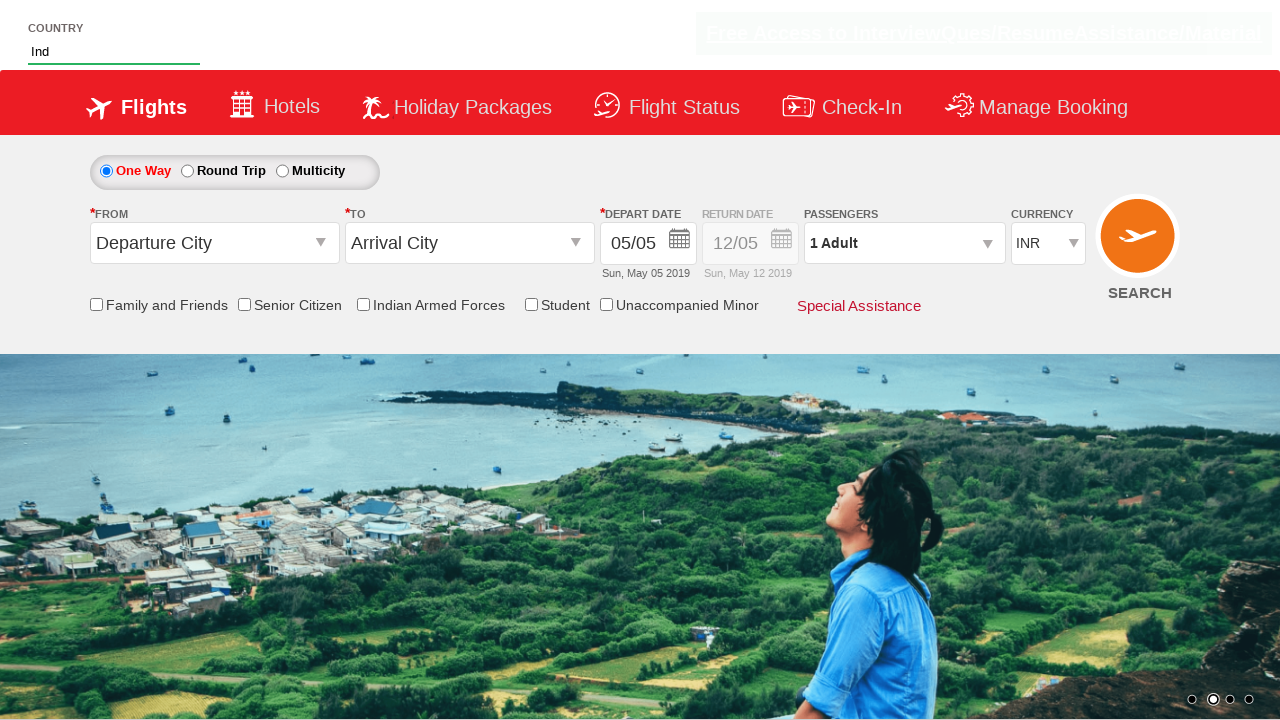

Waited for dropdown options to appear
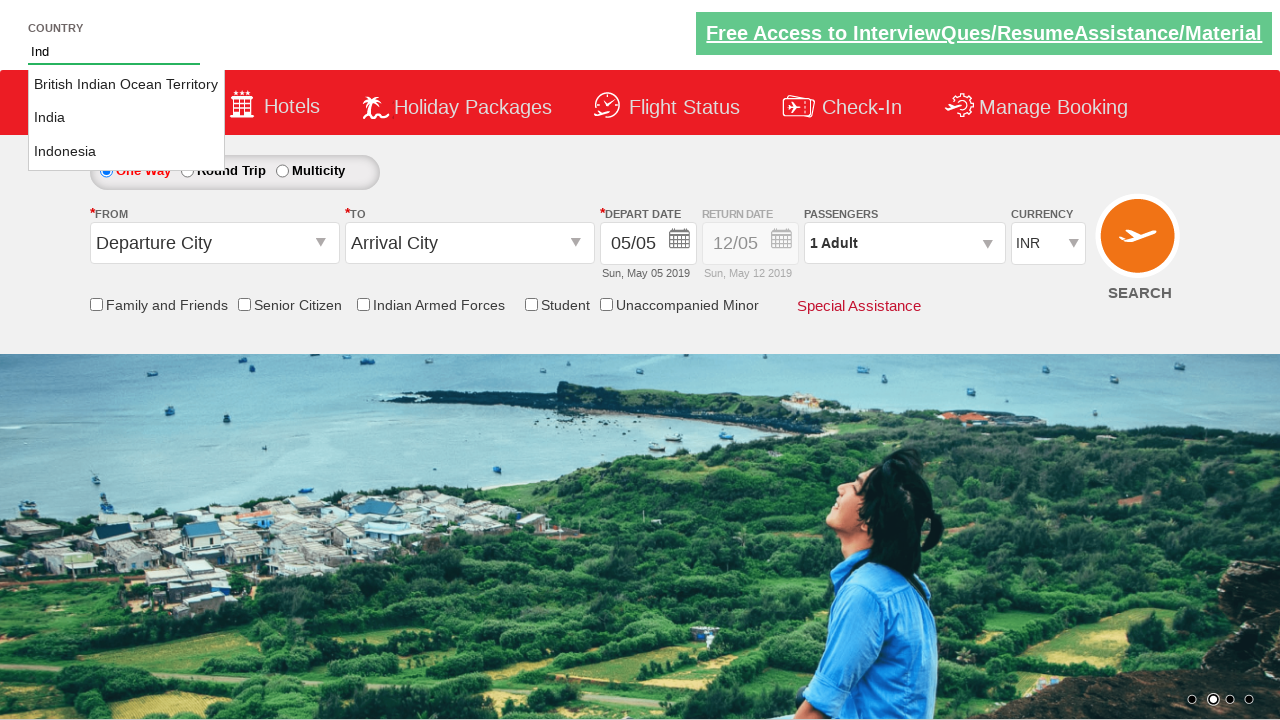

Retrieved all dropdown option elements
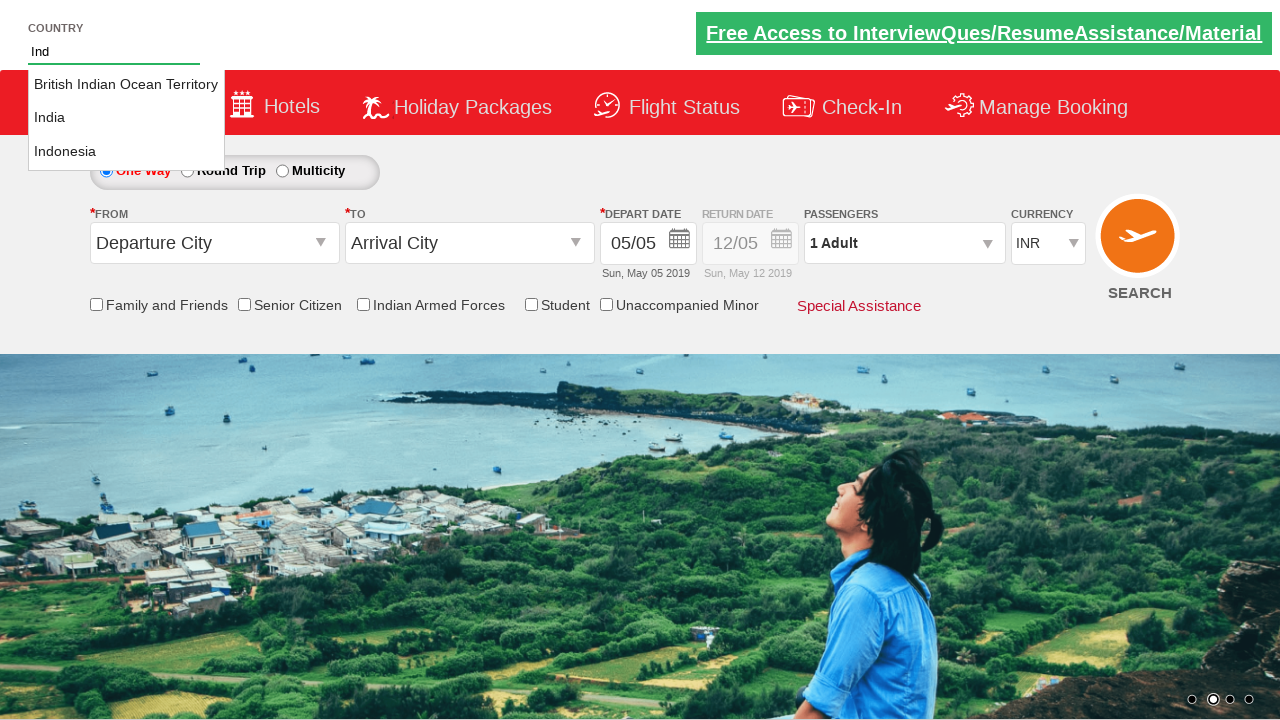

Clicked on 'India' option from the dropdown suggestions at (126, 118) on li.ui-menu-item a >> nth=1
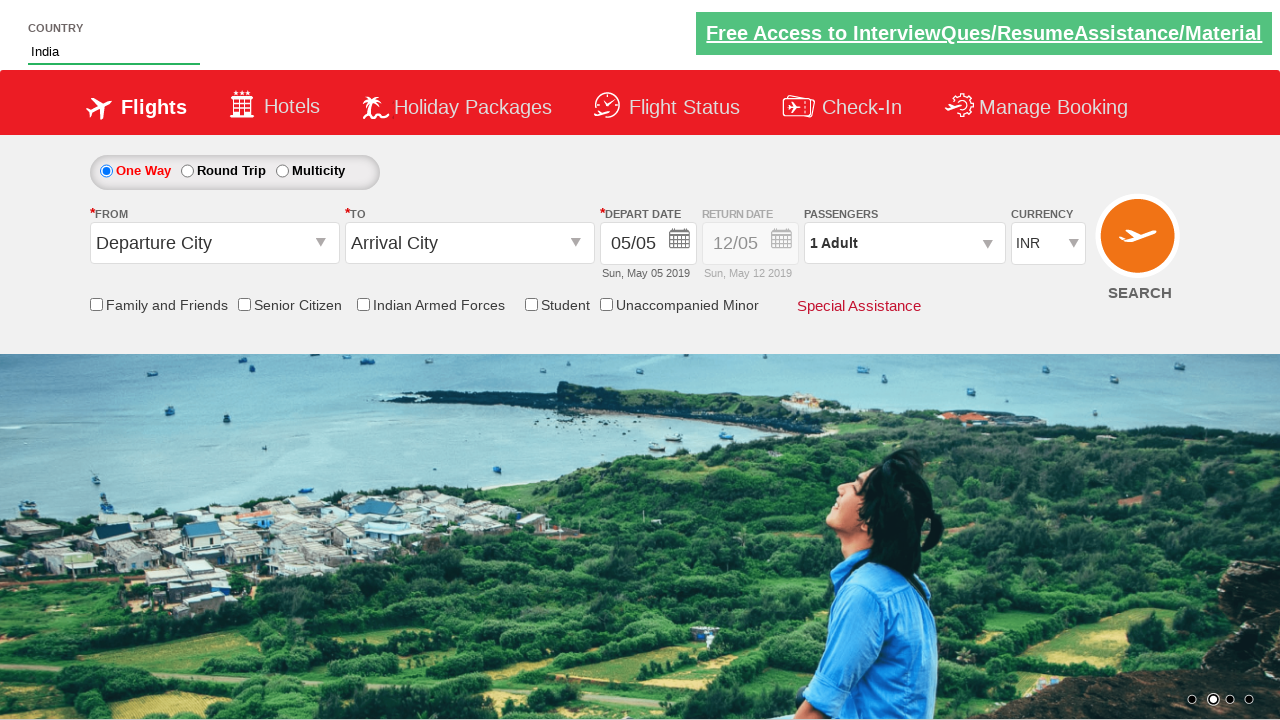

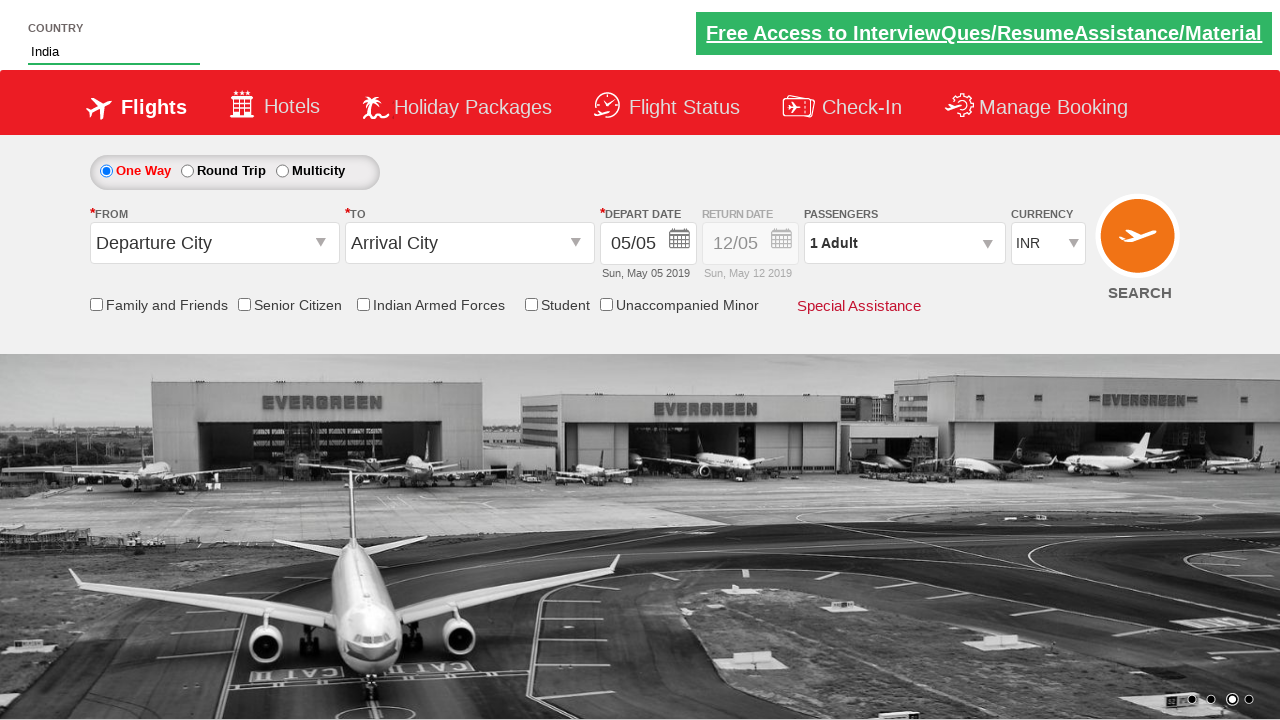